Tests CodeMirror demo page by navigating through all code lines using following-sibling traversal to load the complete code content

Starting URL: https://codemirror.net/demo/simplemode.html

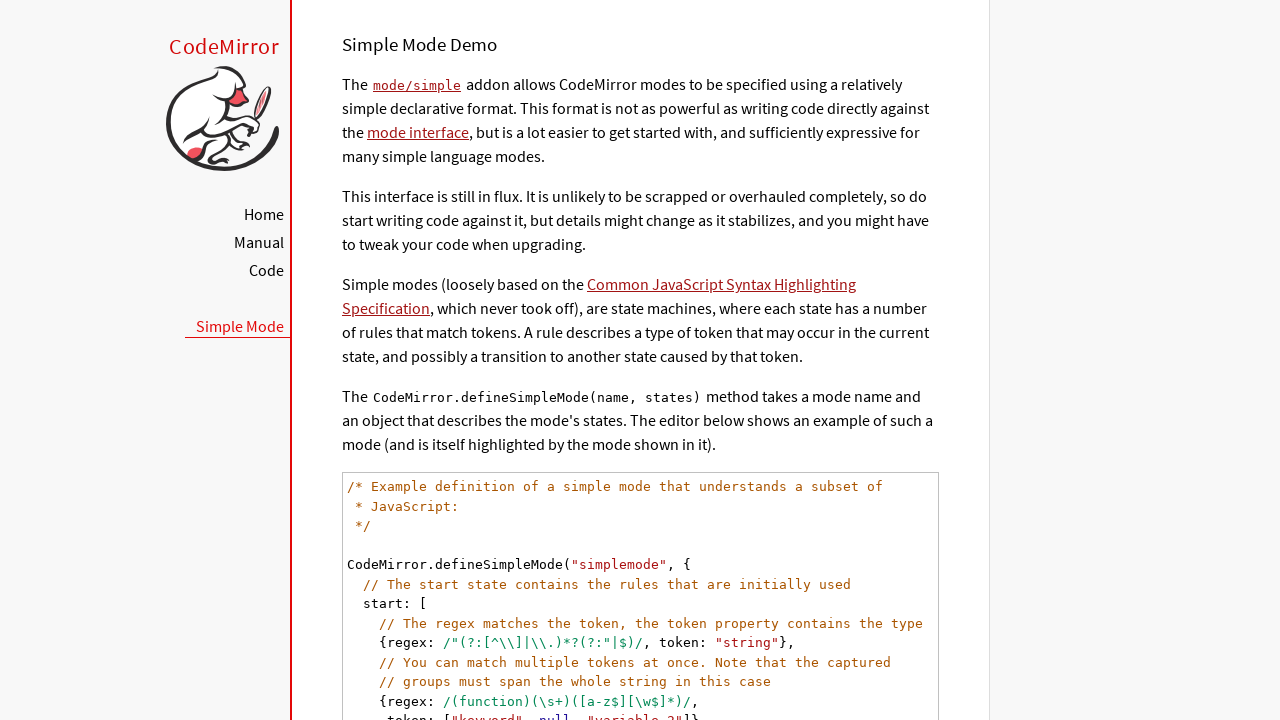

Navigated to CodeMirror SimpleMode demo page
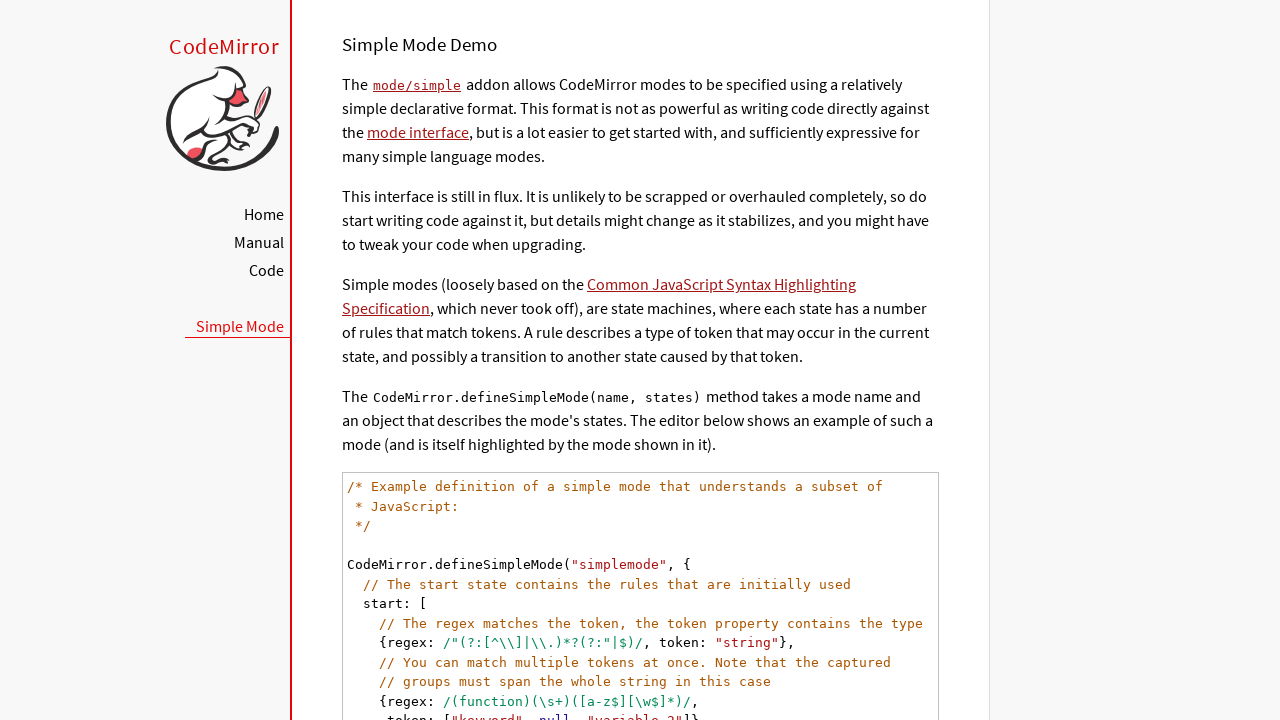

CodeMirror code element is visible
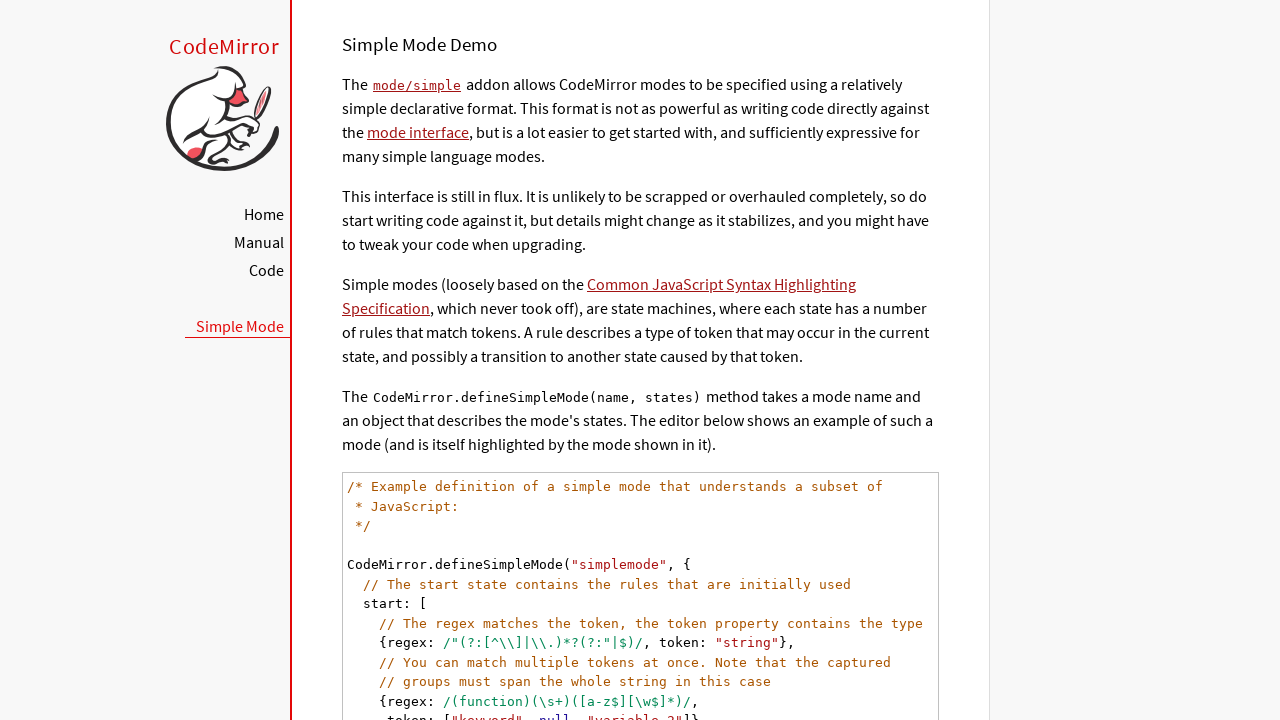

First code line is visible
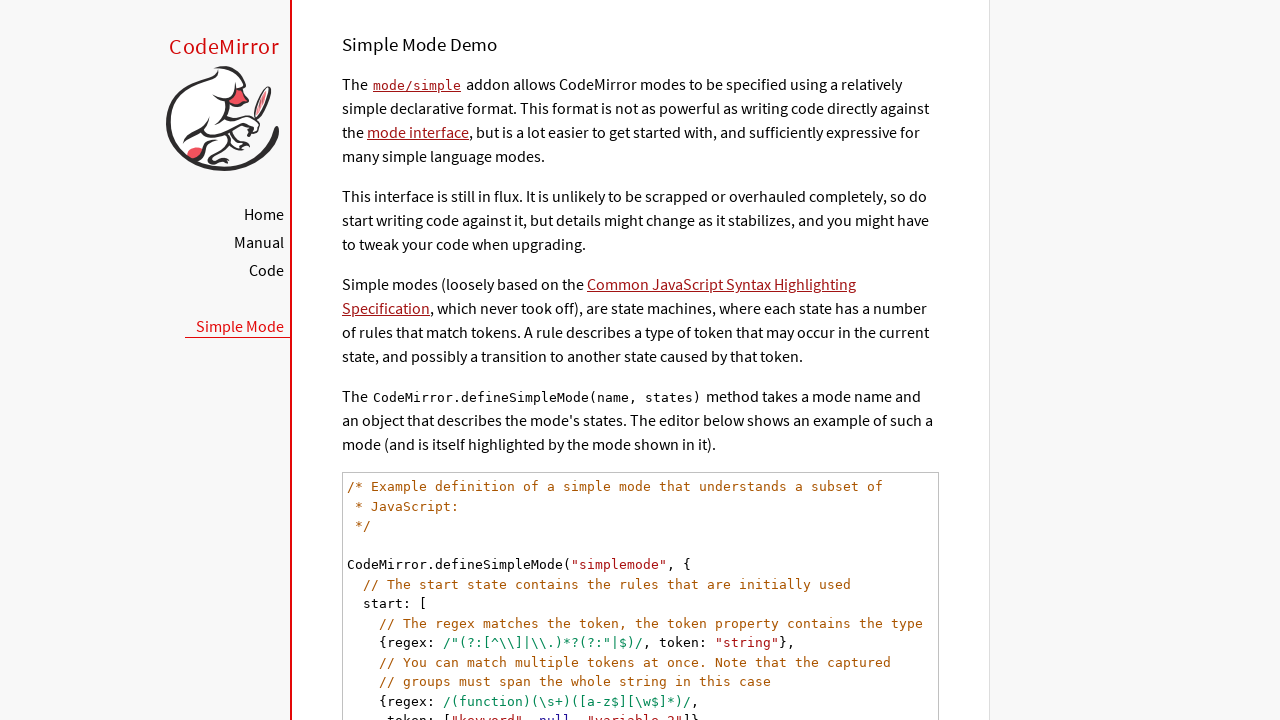

Found 25 code lines in total
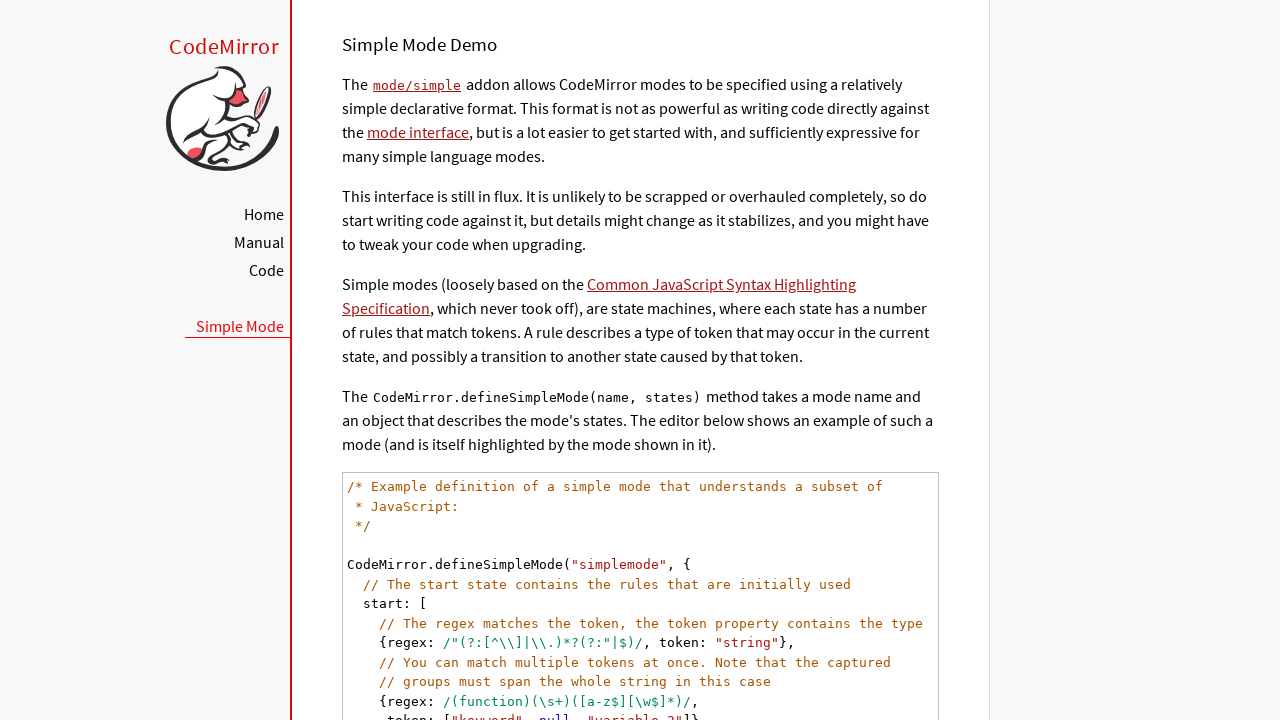

Scrolled code line 1 of 25 into view
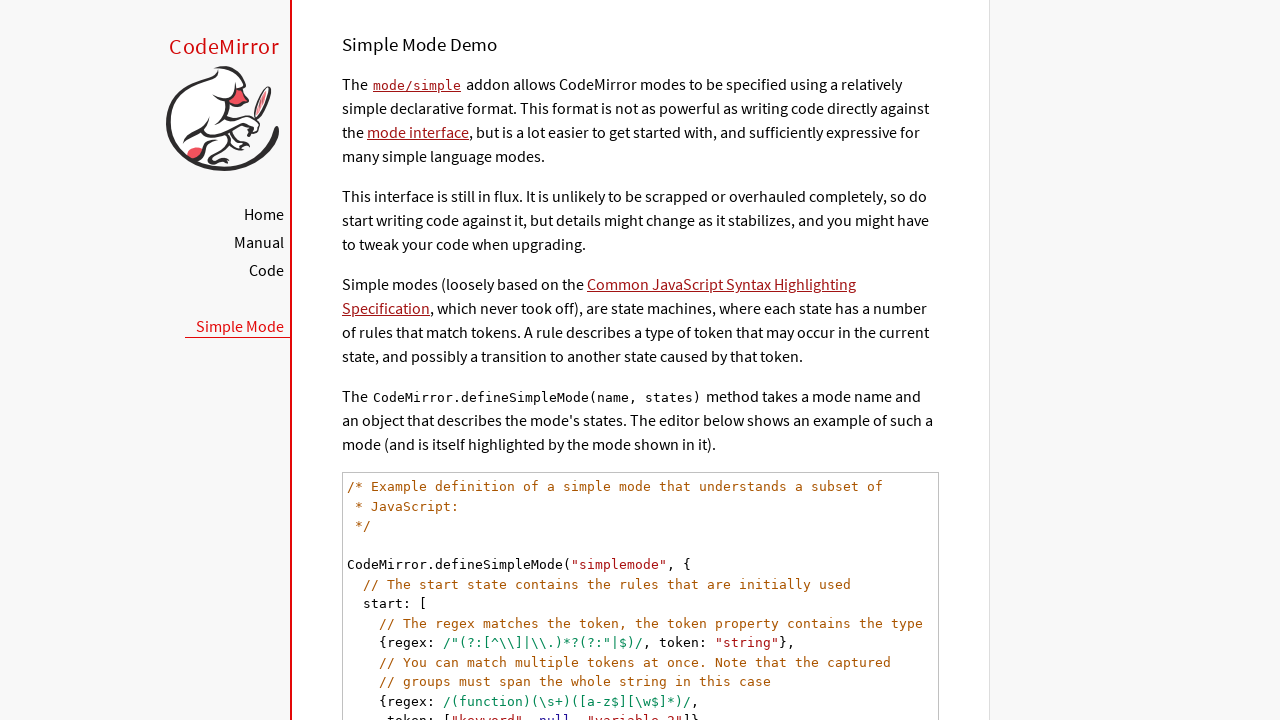

Scrolled code line 2 of 25 into view
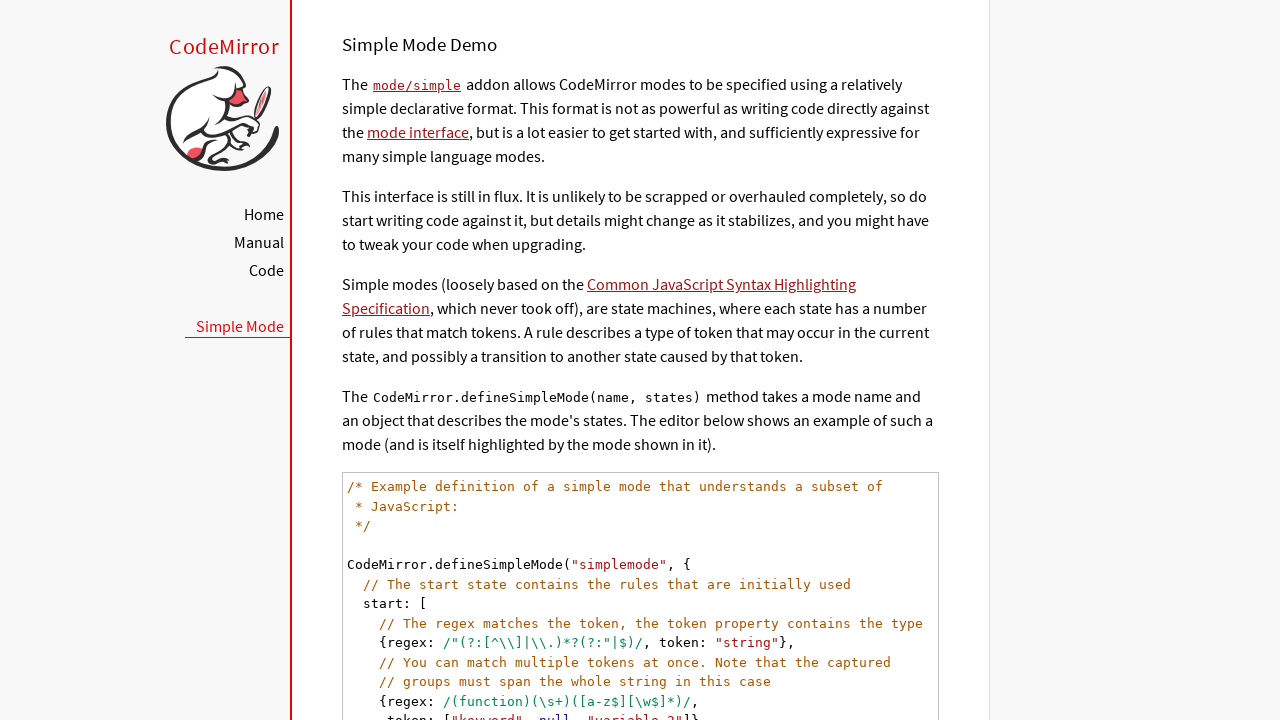

Scrolled code line 3 of 25 into view
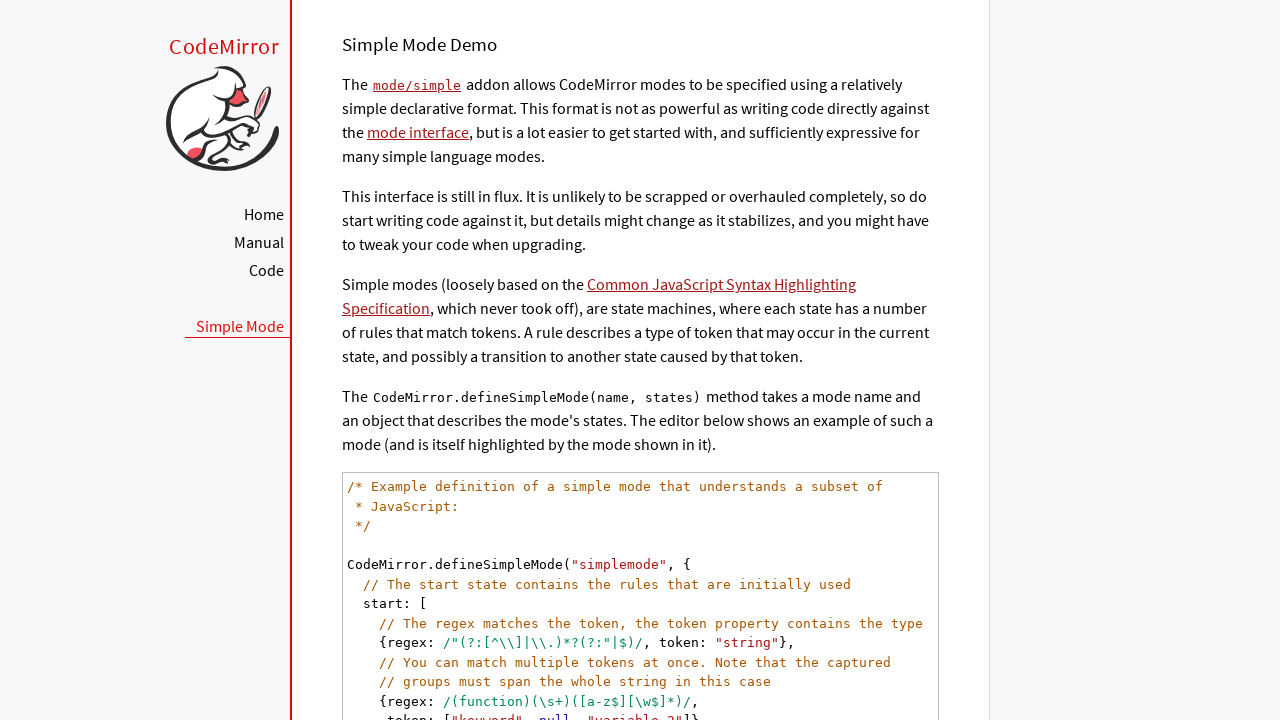

Scrolled code line 4 of 25 into view
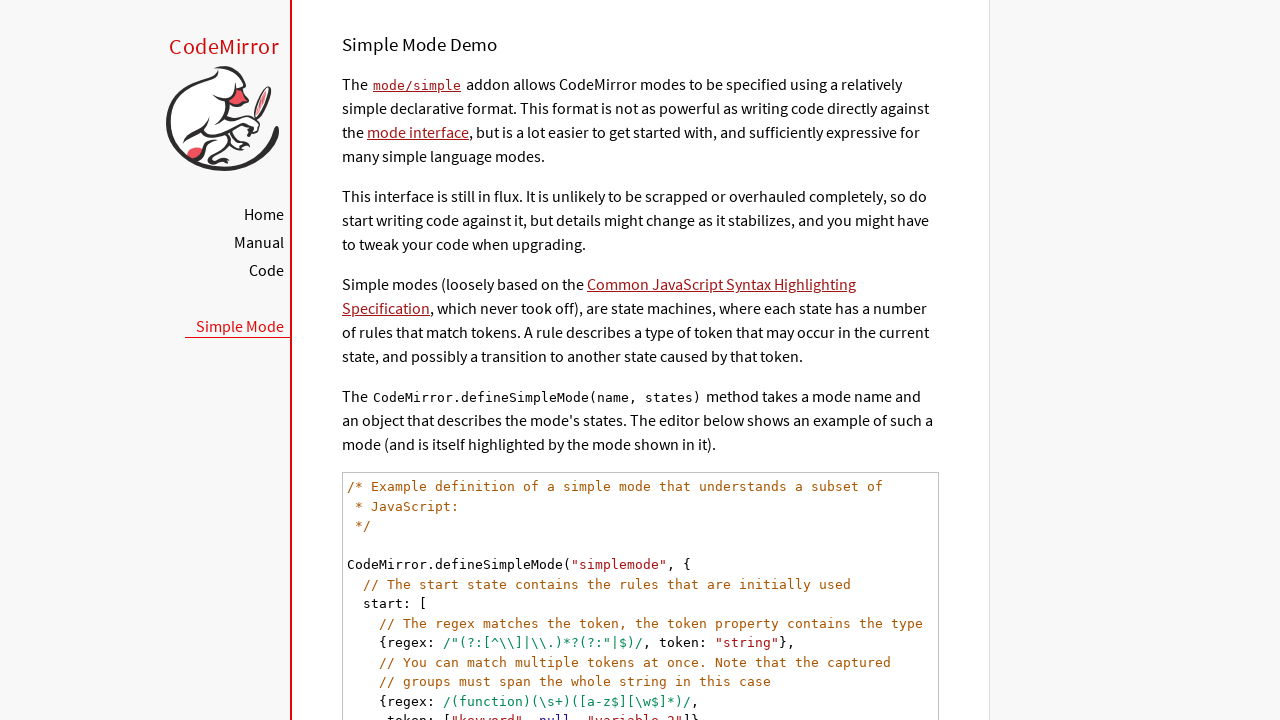

Scrolled code line 5 of 25 into view
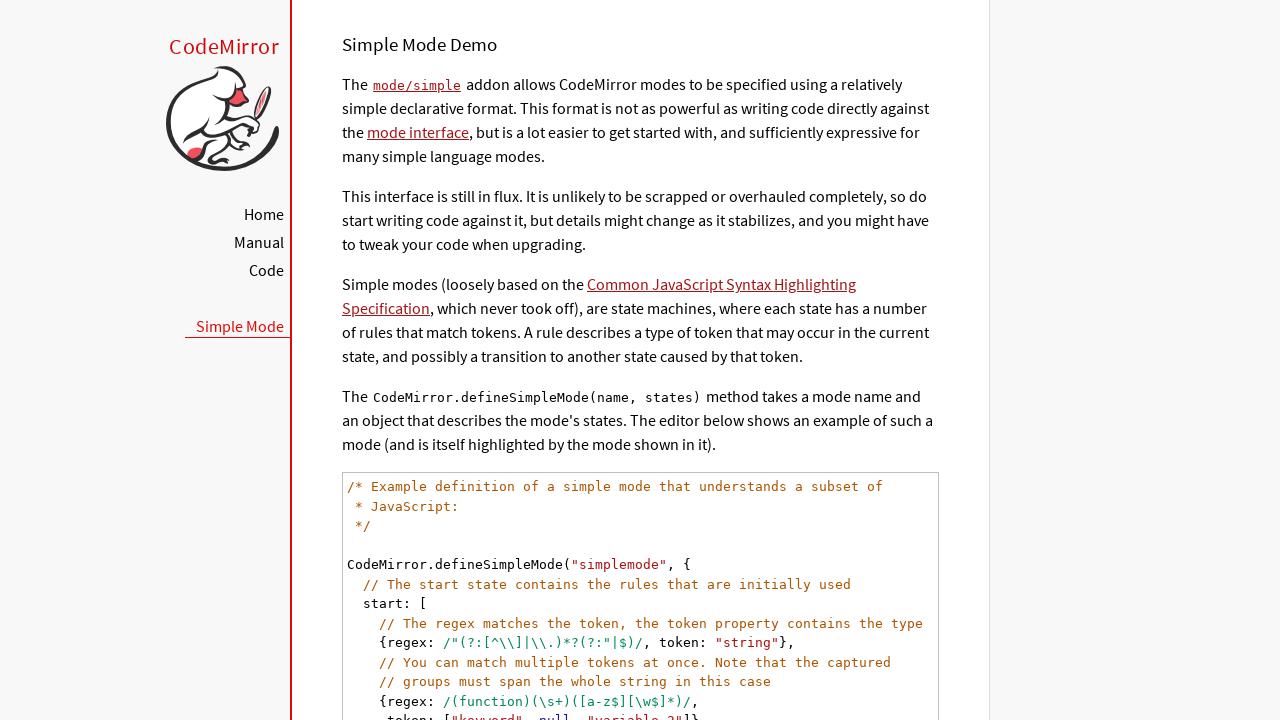

Scrolled code line 6 of 25 into view
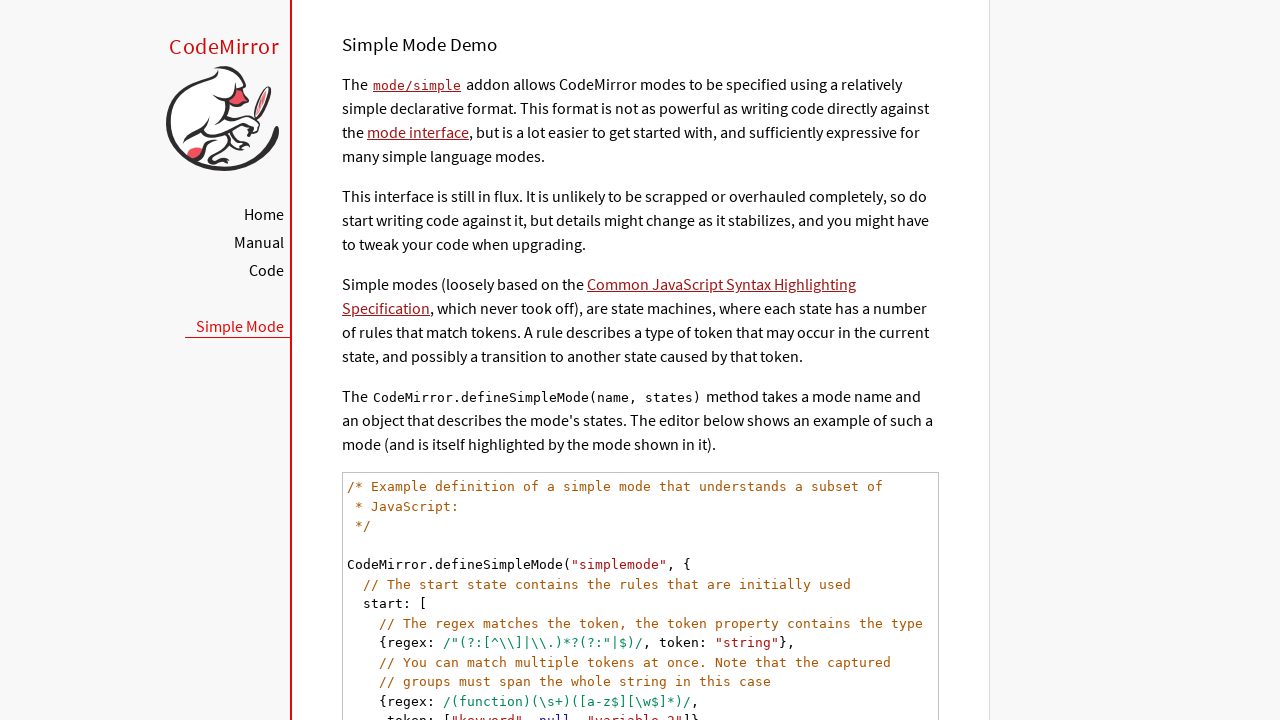

Scrolled code line 7 of 25 into view
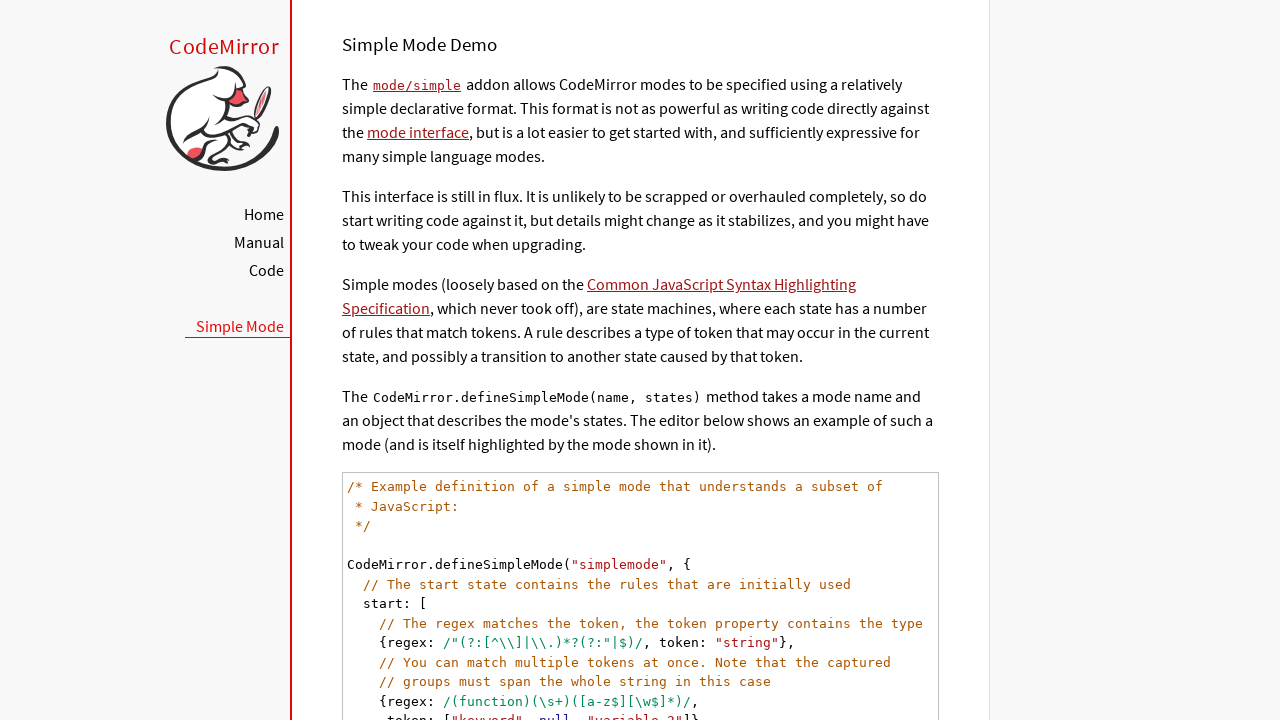

Scrolled code line 8 of 25 into view
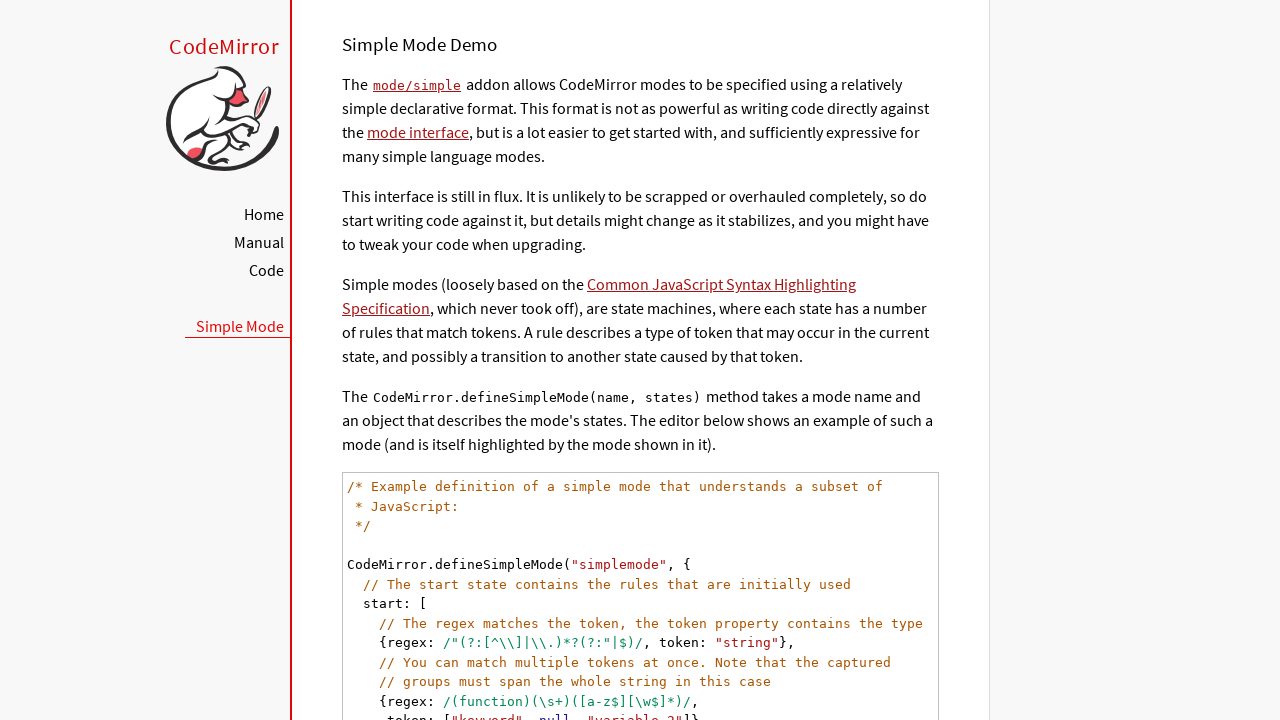

Scrolled code line 9 of 25 into view
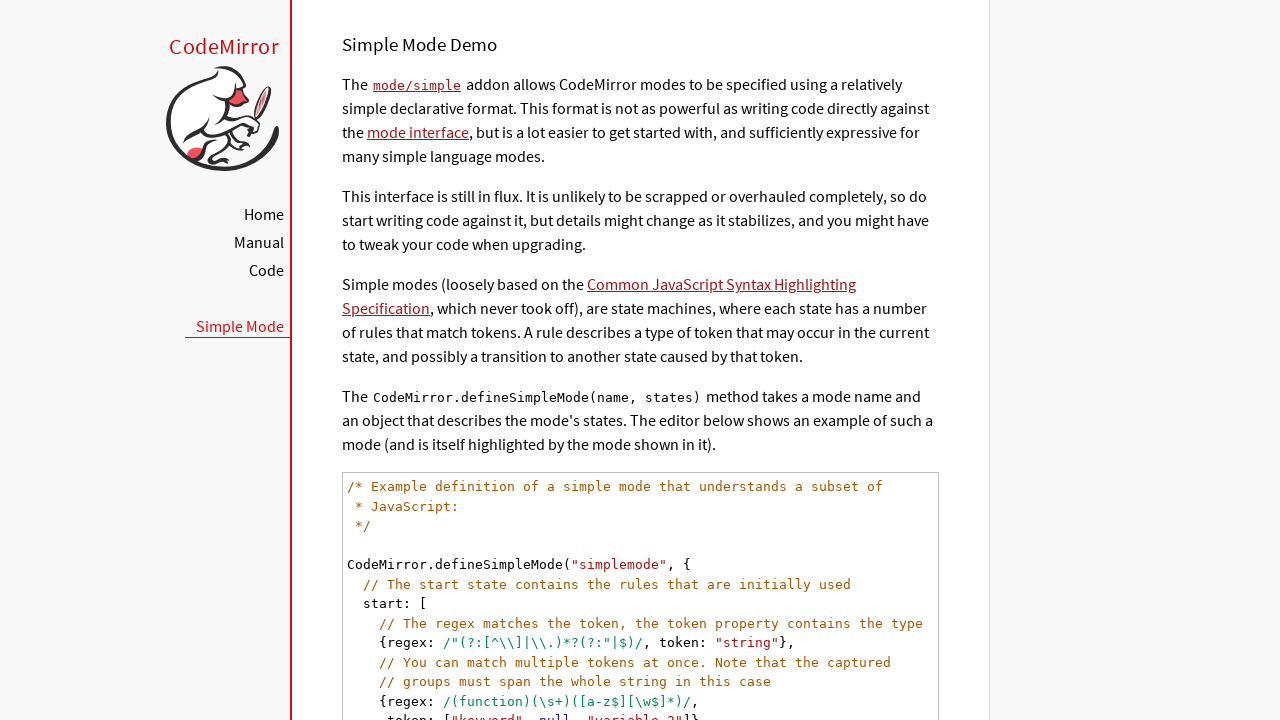

Scrolled code line 10 of 25 into view
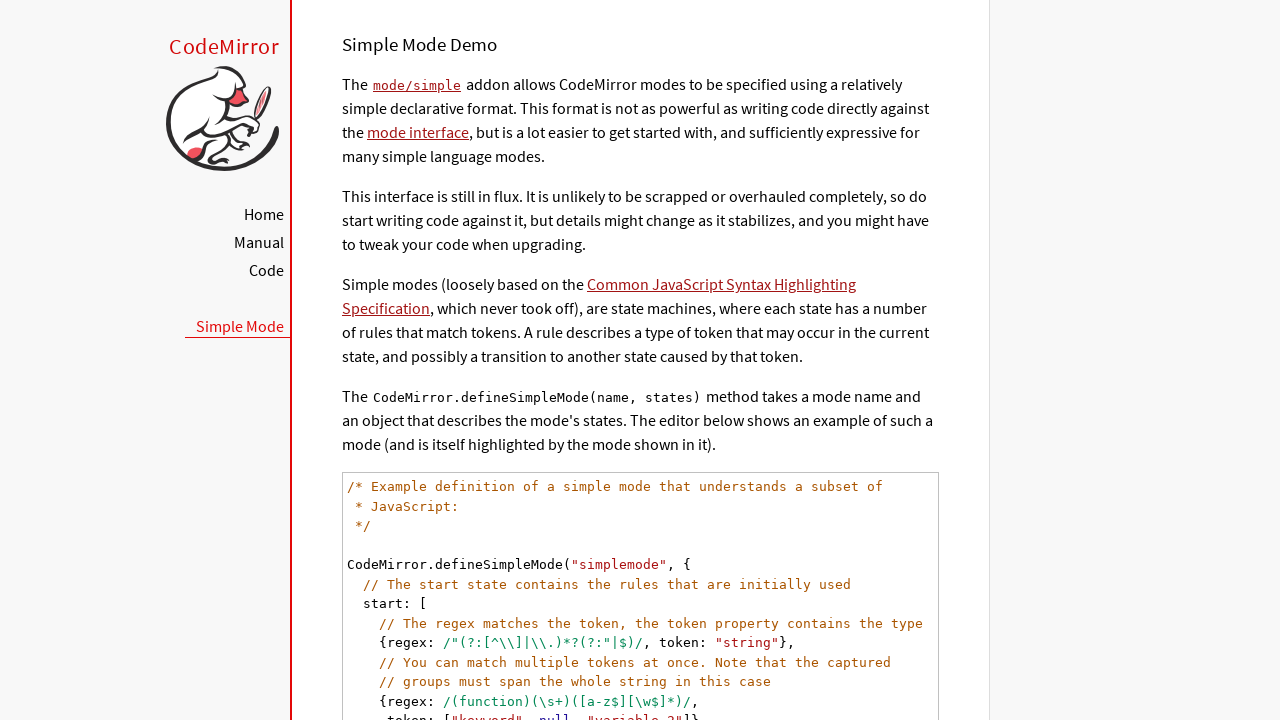

Scrolled code line 11 of 25 into view
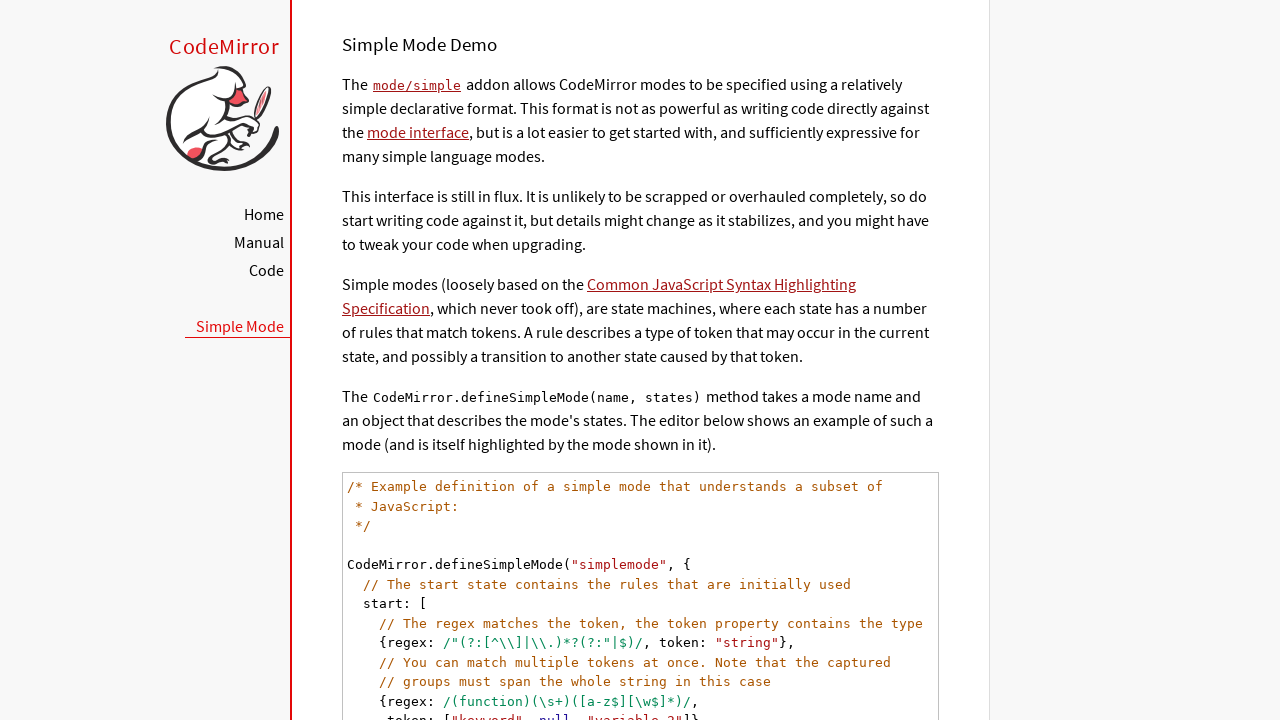

Scrolled code line 12 of 25 into view
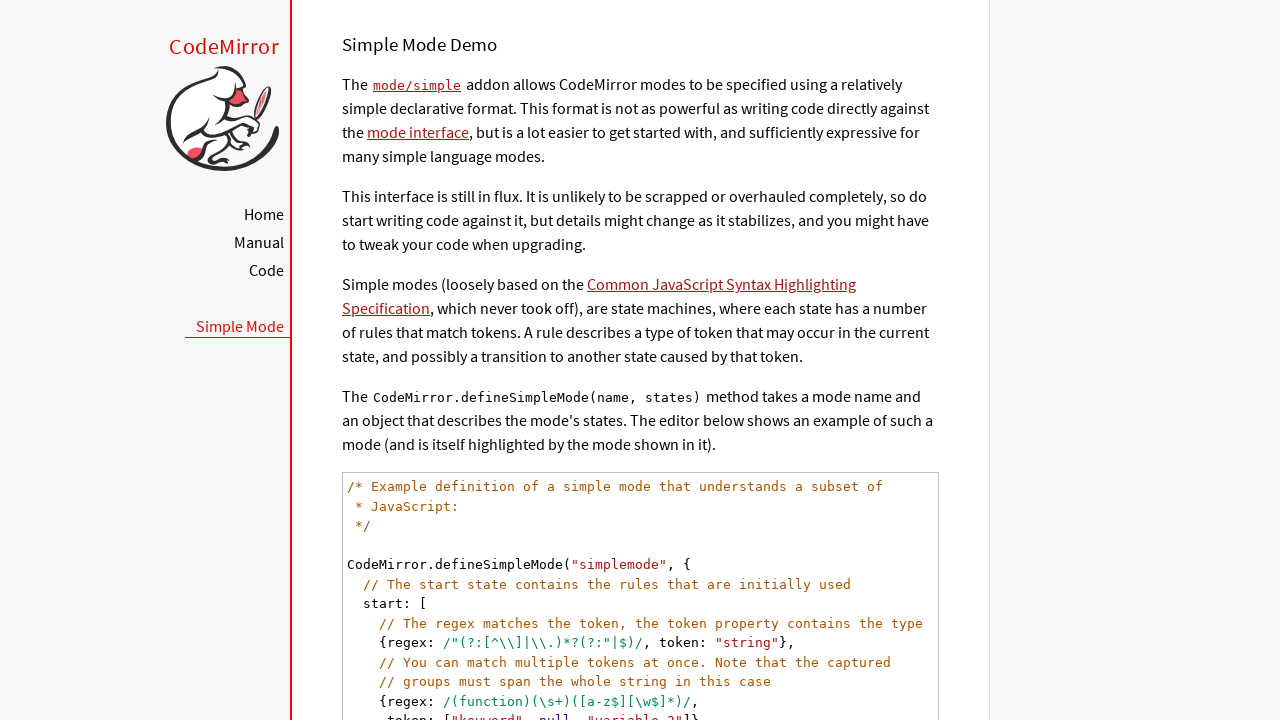

Scrolled code line 13 of 25 into view
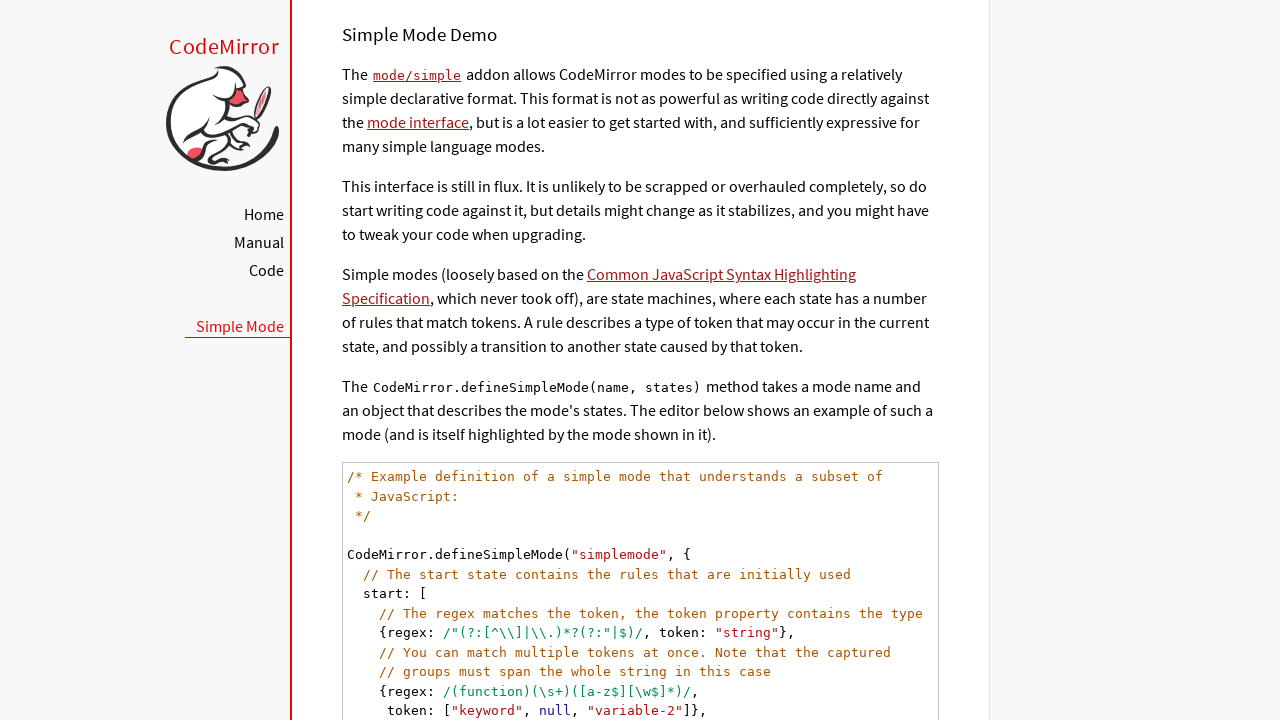

Scrolled code line 14 of 25 into view
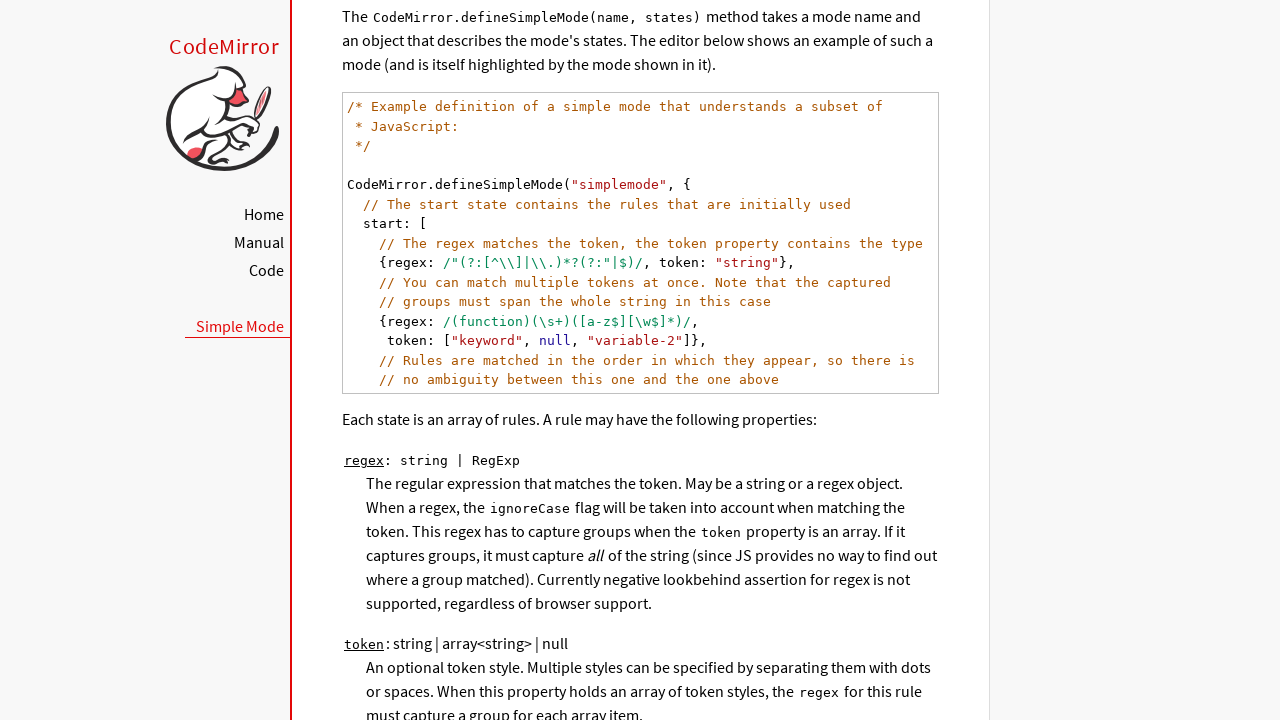

Scrolled code line 15 of 25 into view
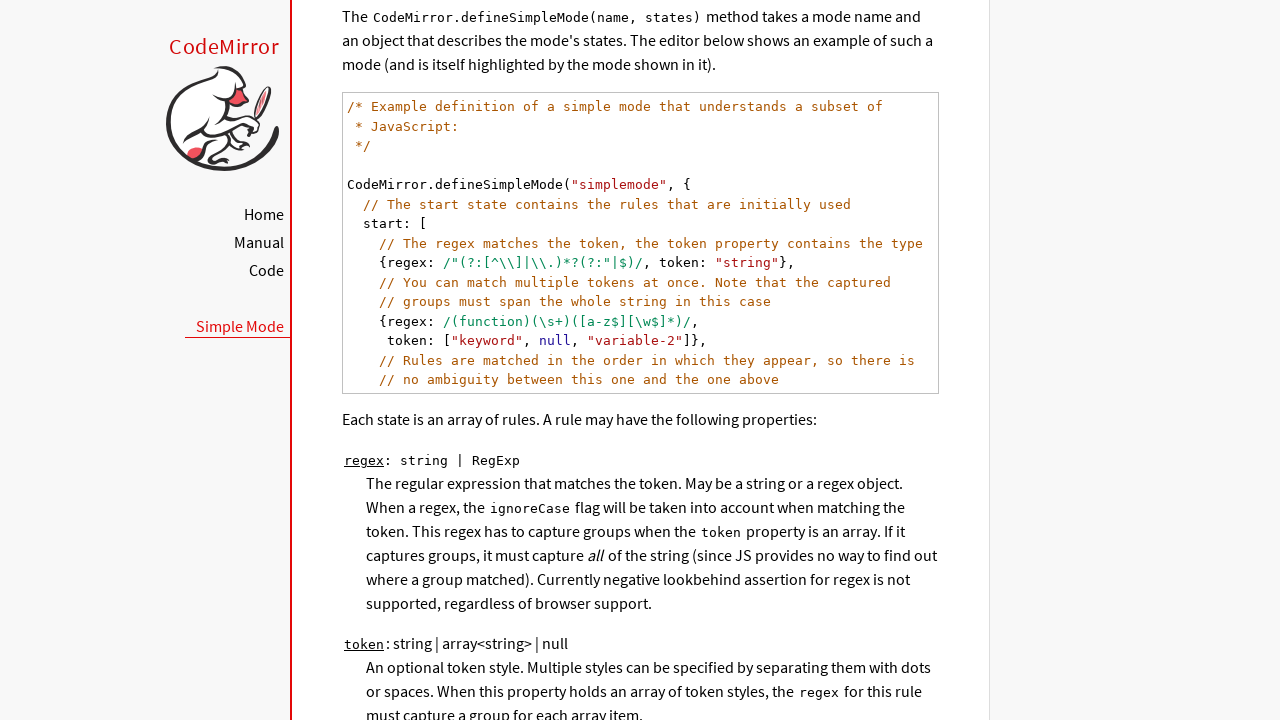

Scrolled code line 16 of 25 into view
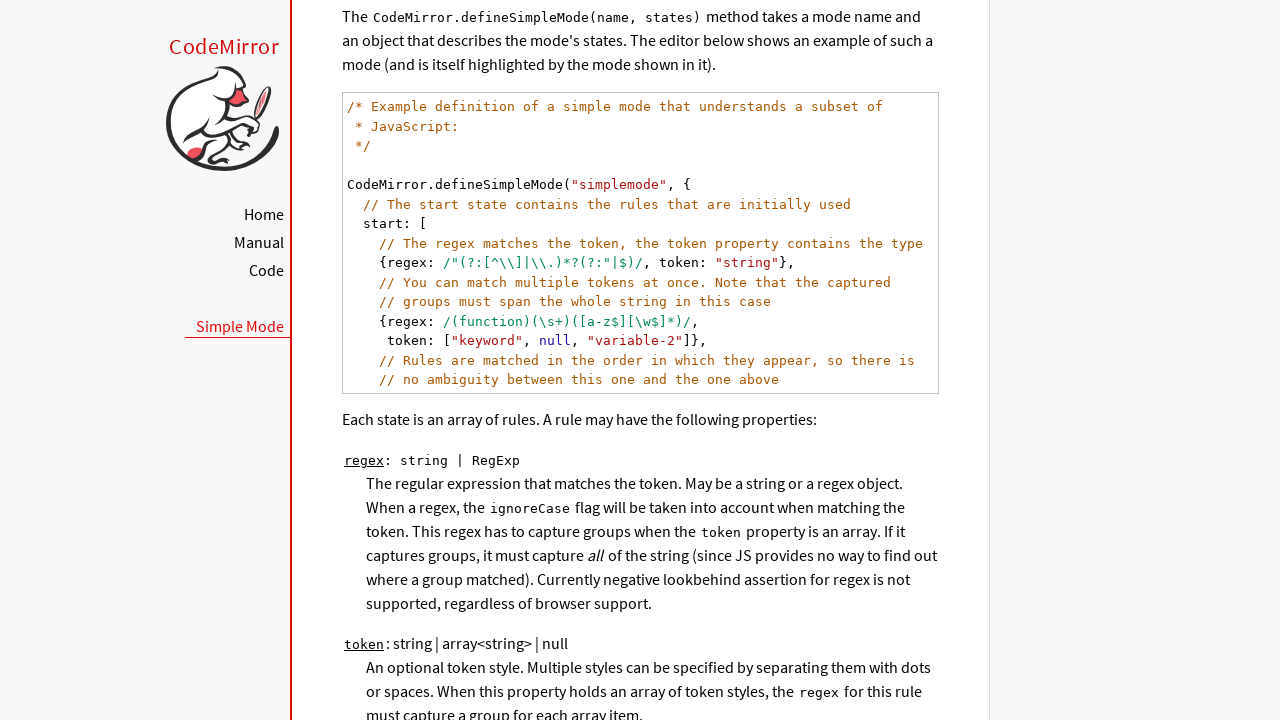

Scrolled code line 17 of 25 into view
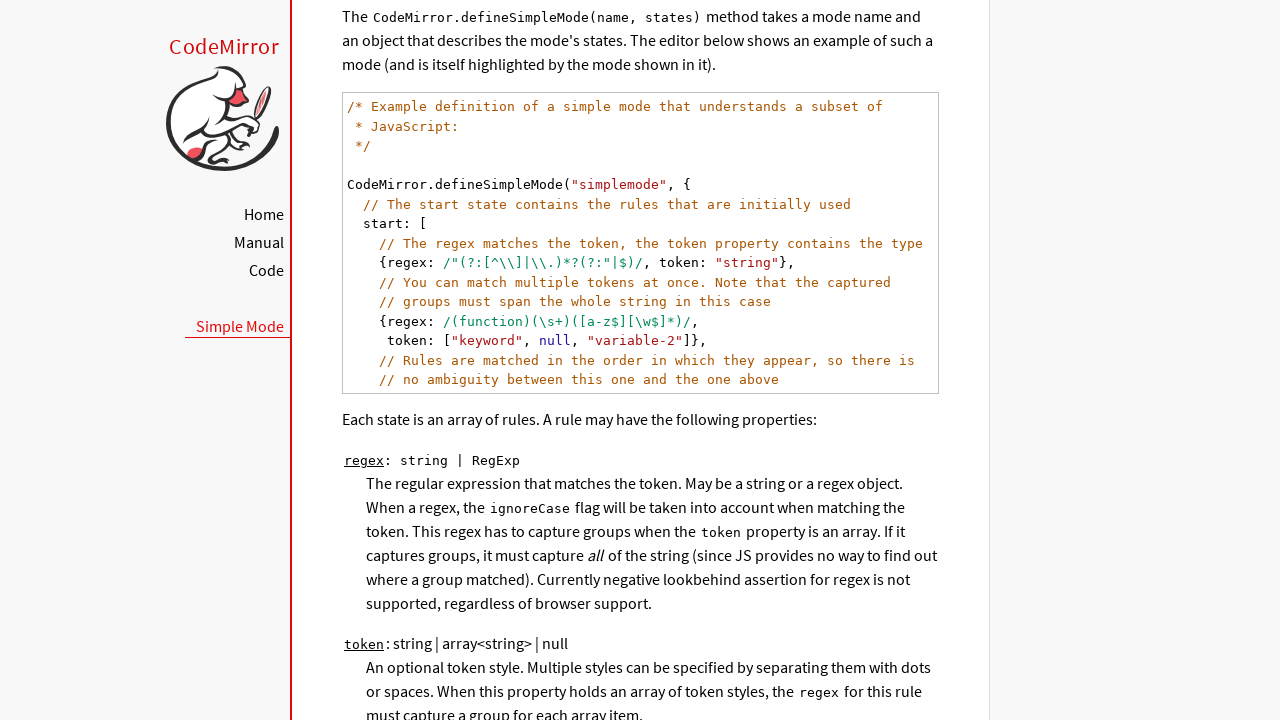

Scrolled code line 18 of 25 into view
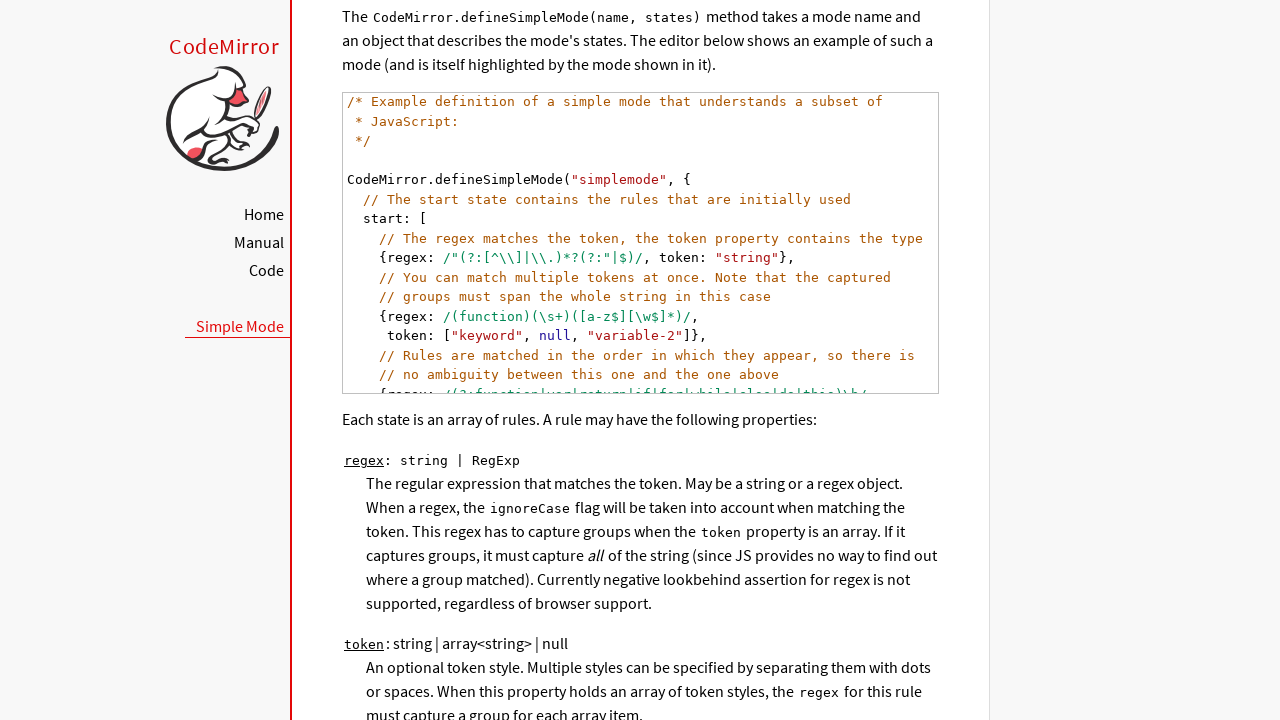

Scrolled code line 19 of 25 into view
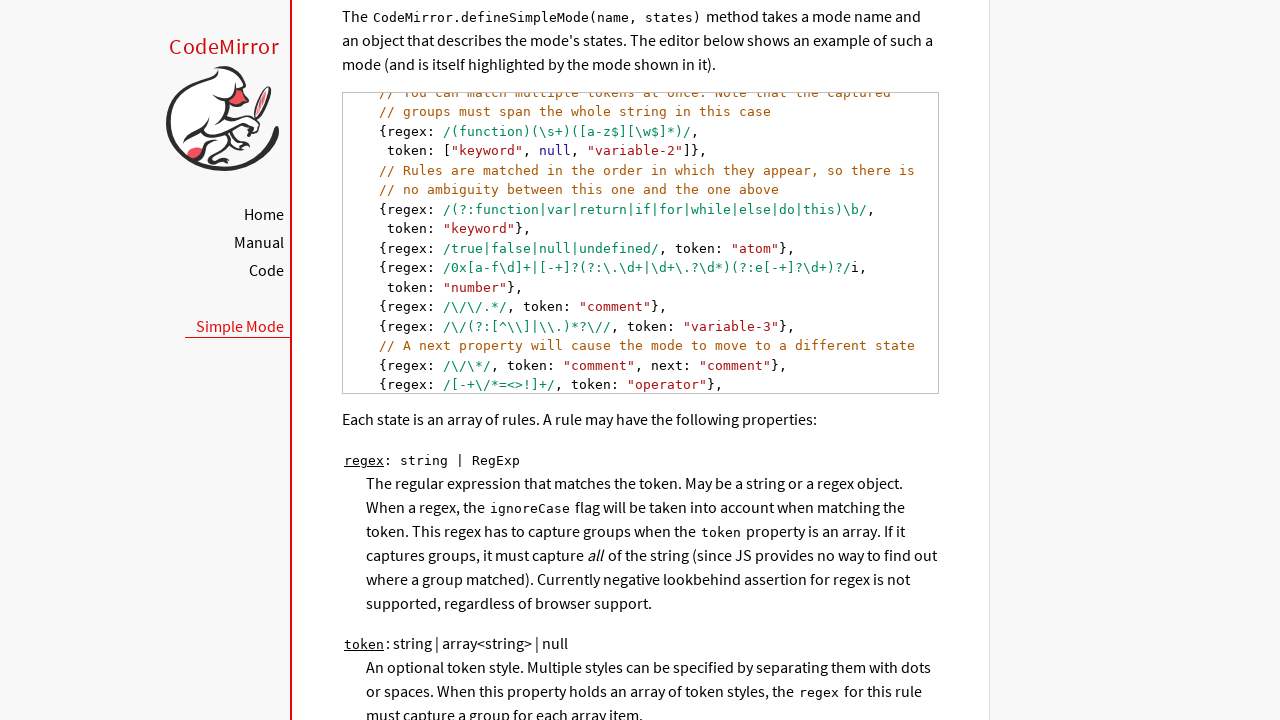

Scrolled code line 20 of 25 into view
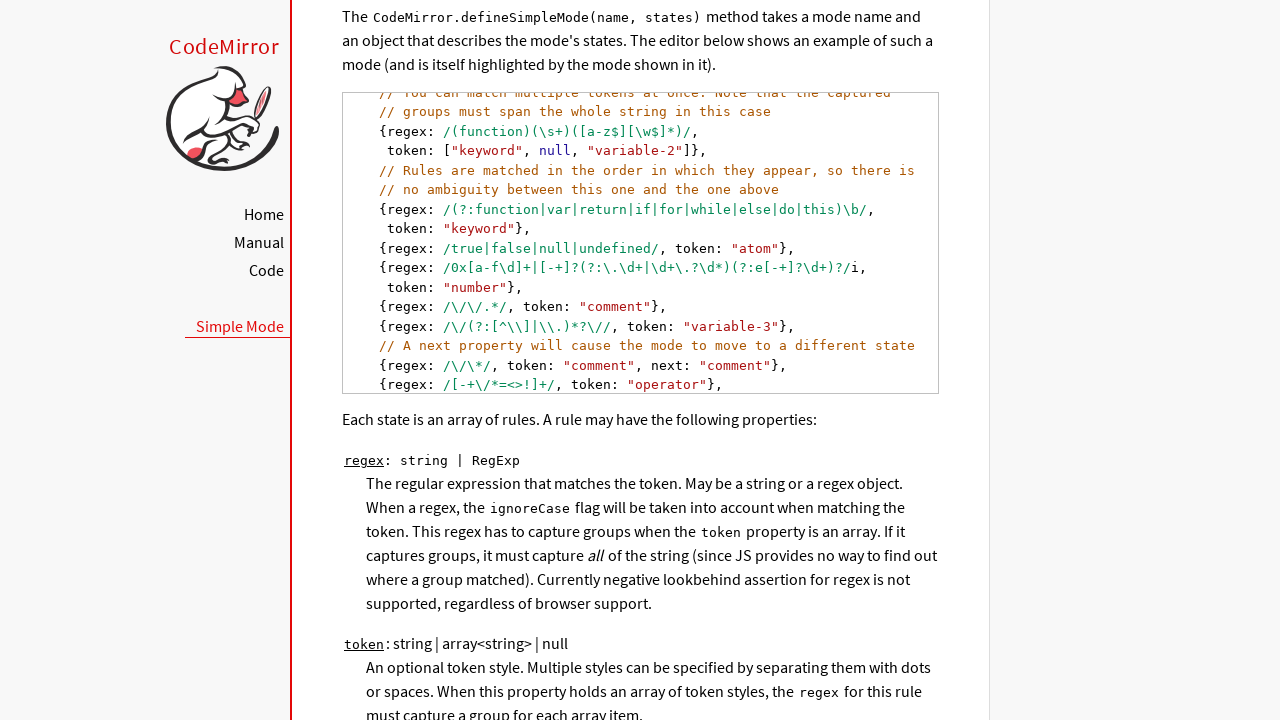

Scrolled code line 21 of 25 into view
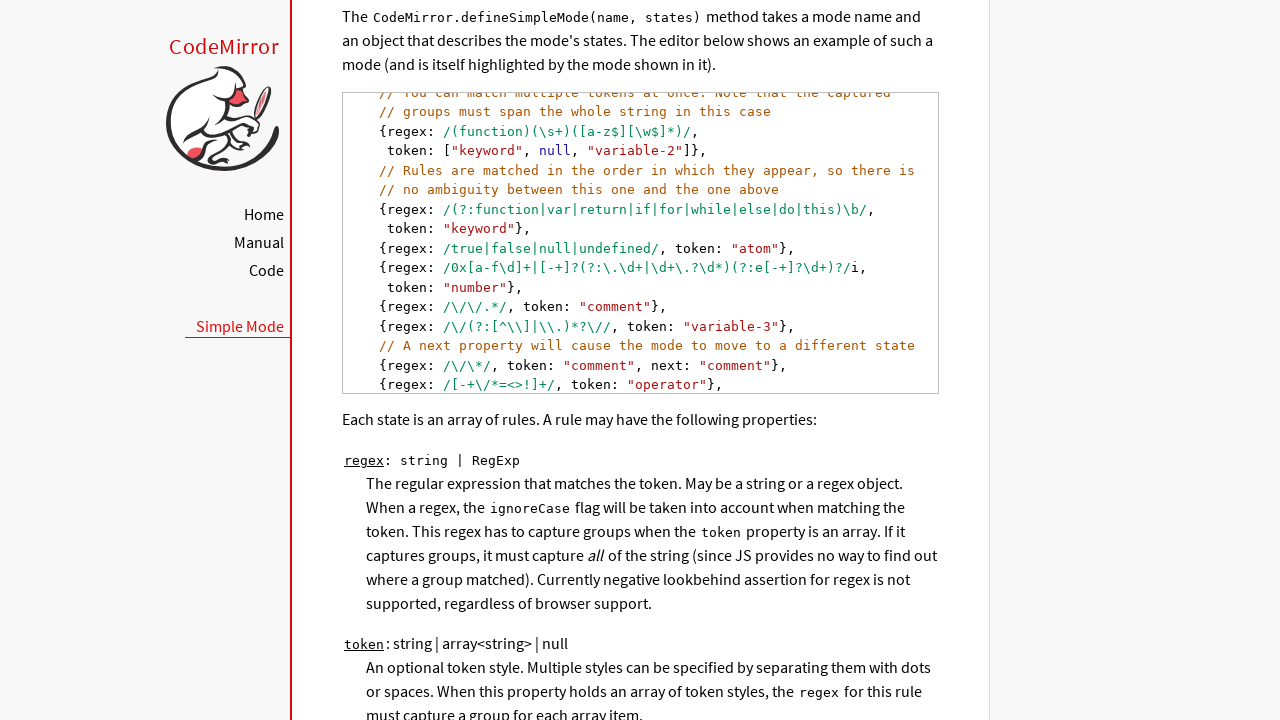

Scrolled code line 22 of 25 into view
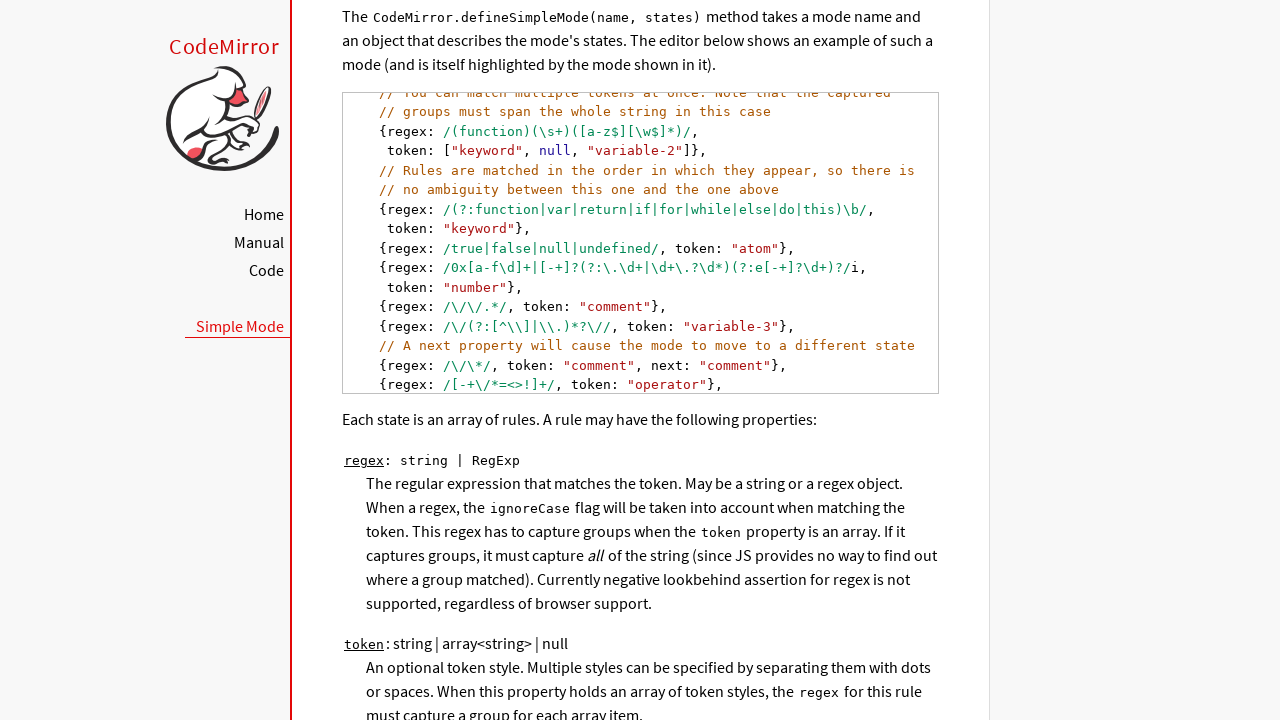

Scrolled code line 23 of 25 into view
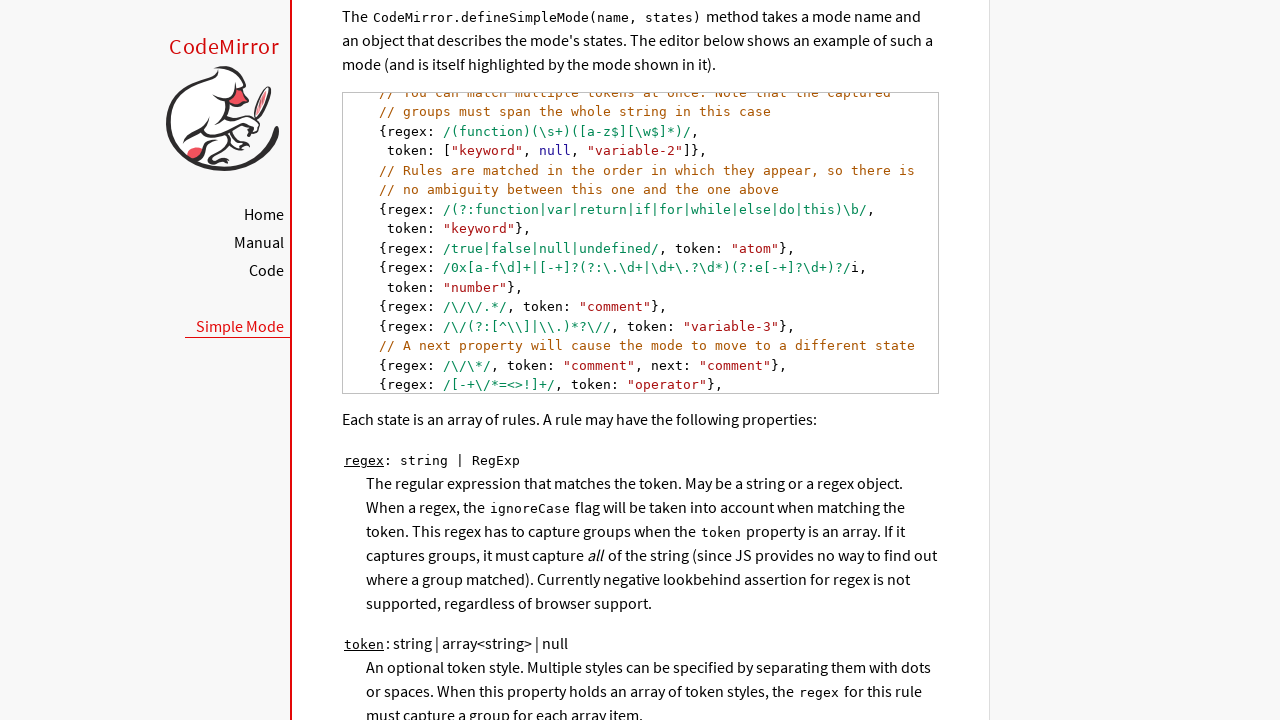

Scrolled code line 24 of 25 into view
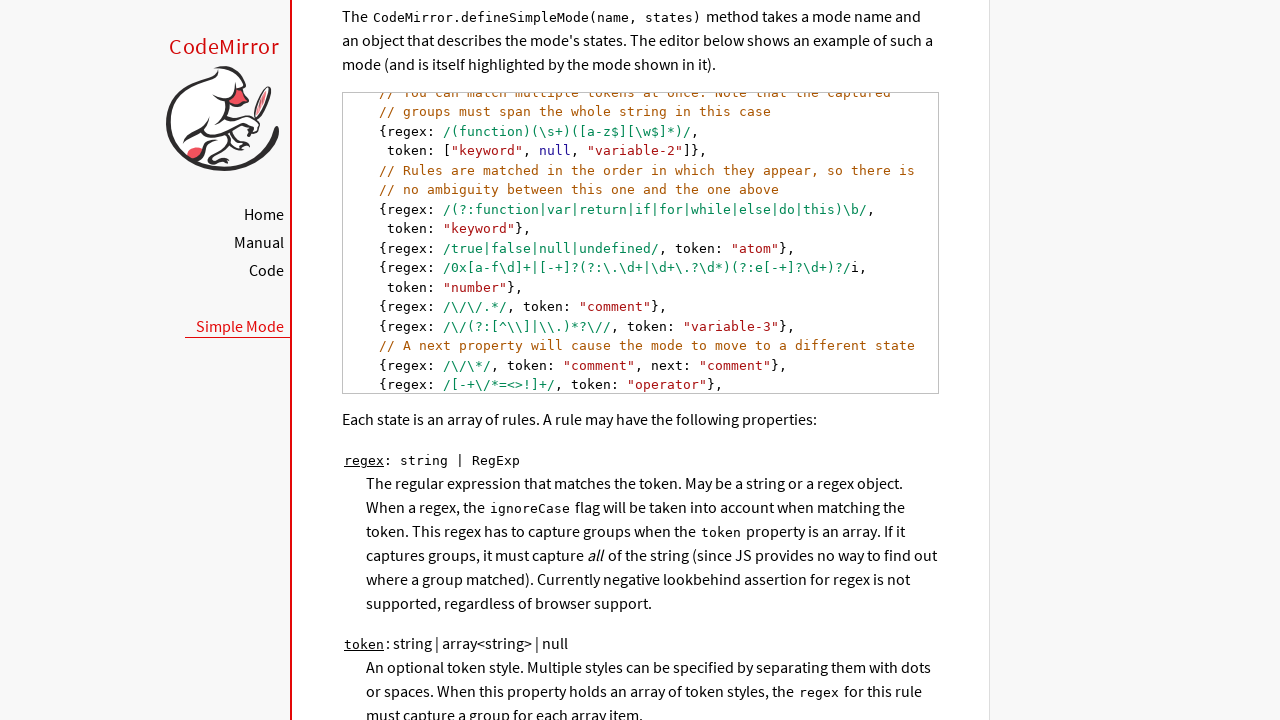

Scrolled code line 25 of 25 into view
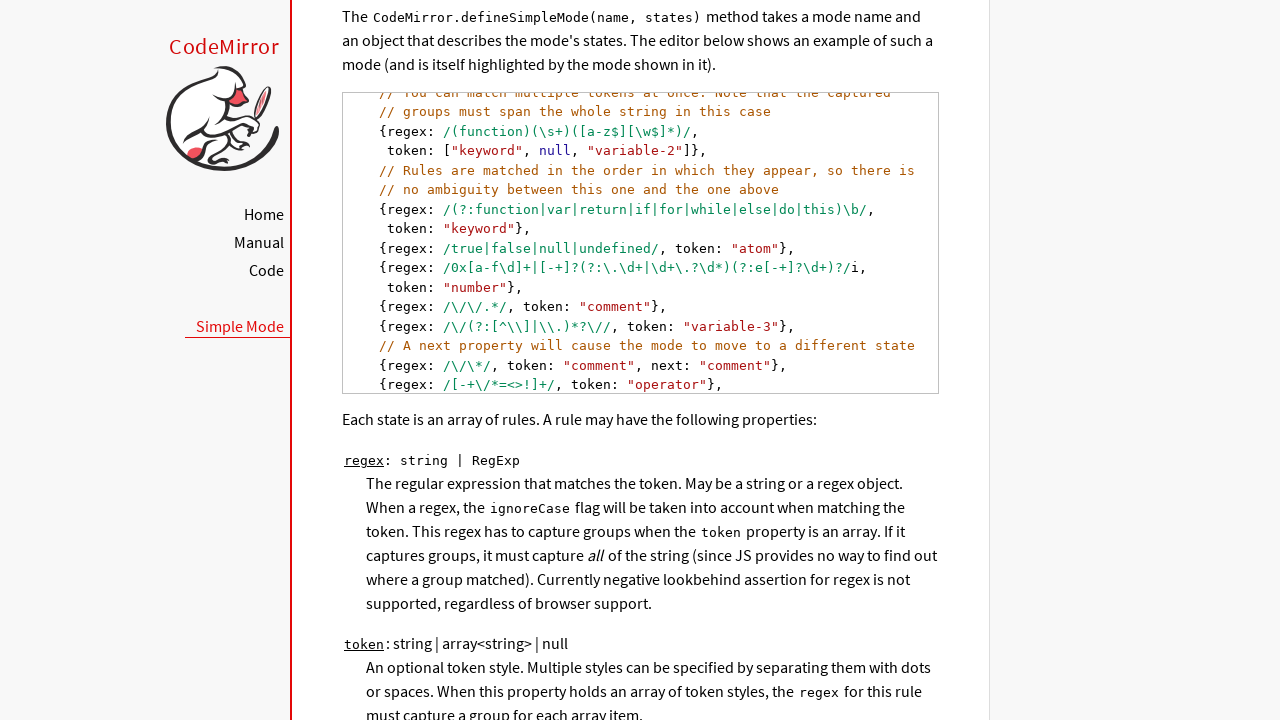

Scrolled to the last code line to ensure complete content loading
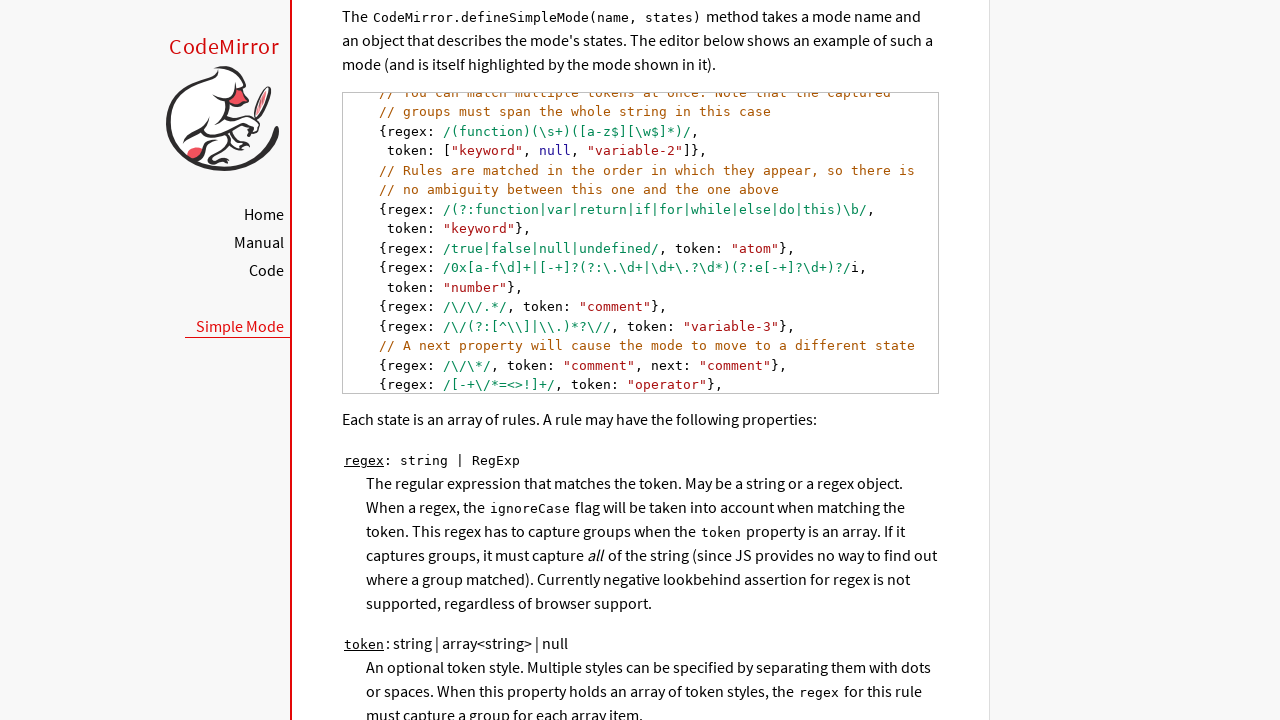

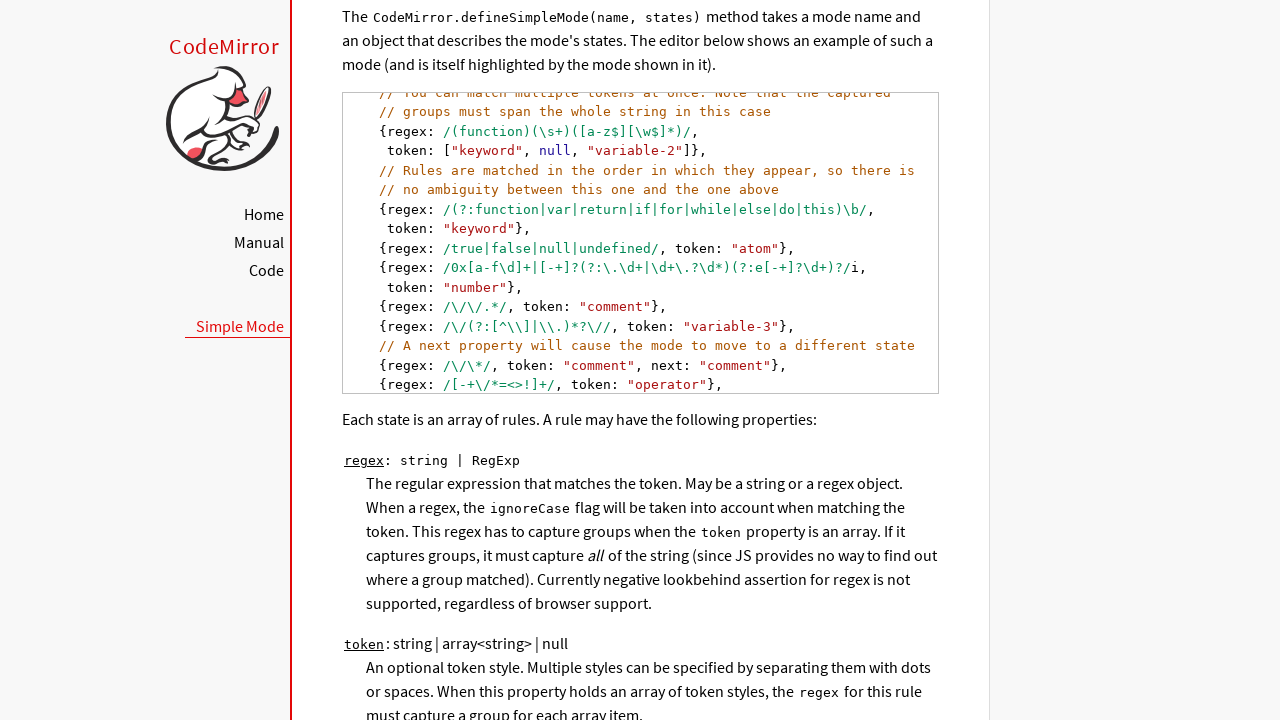